Tests checkbox selection by clicking on two todo list items to mark them as complete

Starting URL: https://lambdatest.github.io/sample-todo-app/

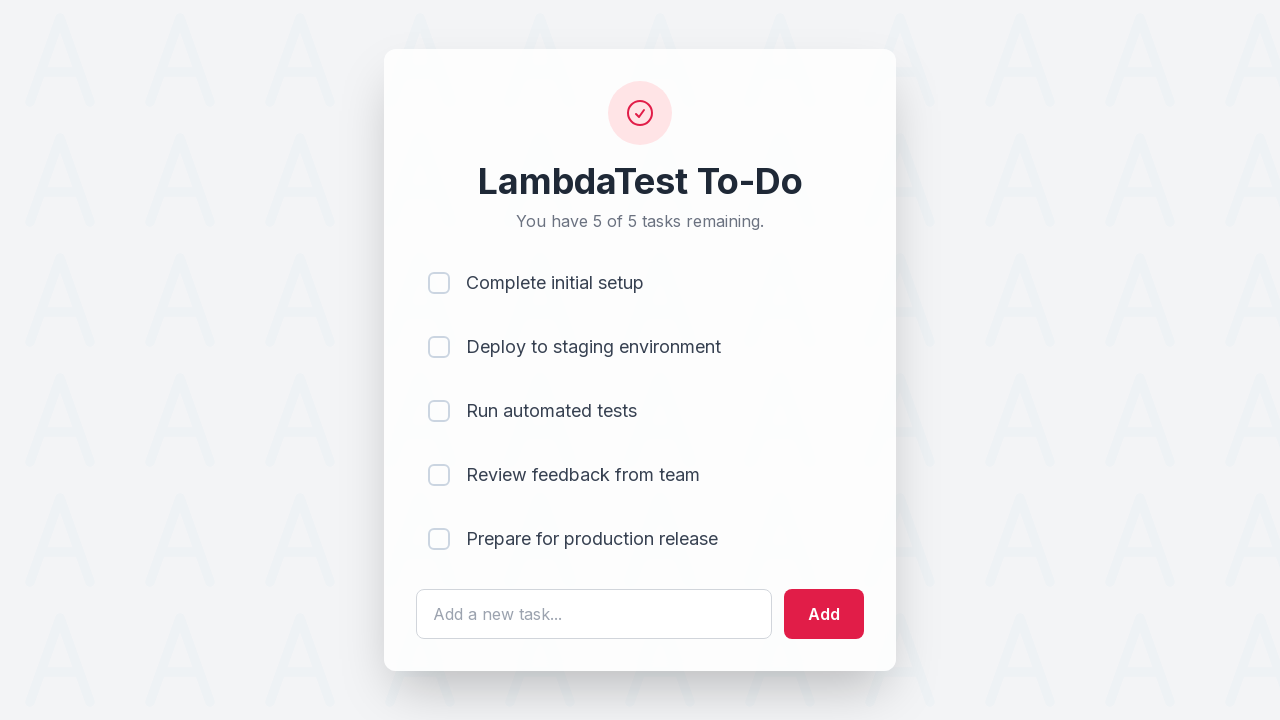

Clicked first todo list item checkbox (li1) at (439, 283) on input[name='li1']
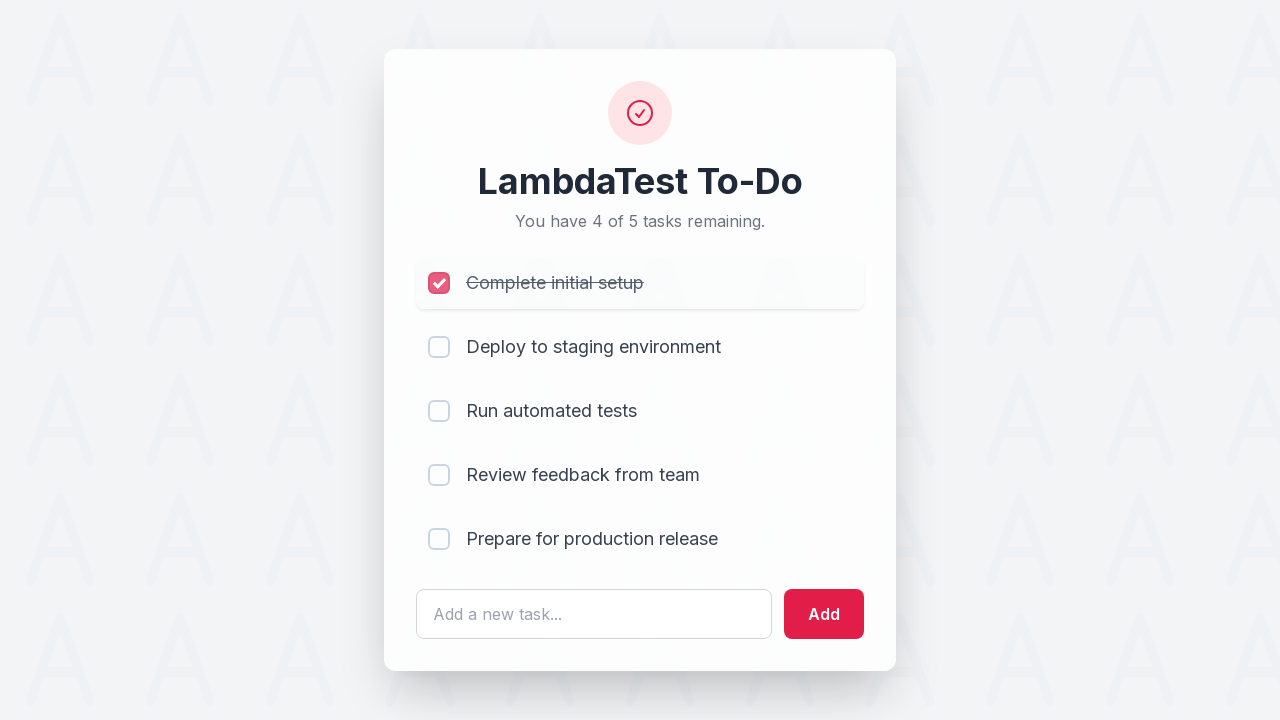

Clicked second todo list item checkbox (li2) at (439, 347) on input[name='li2']
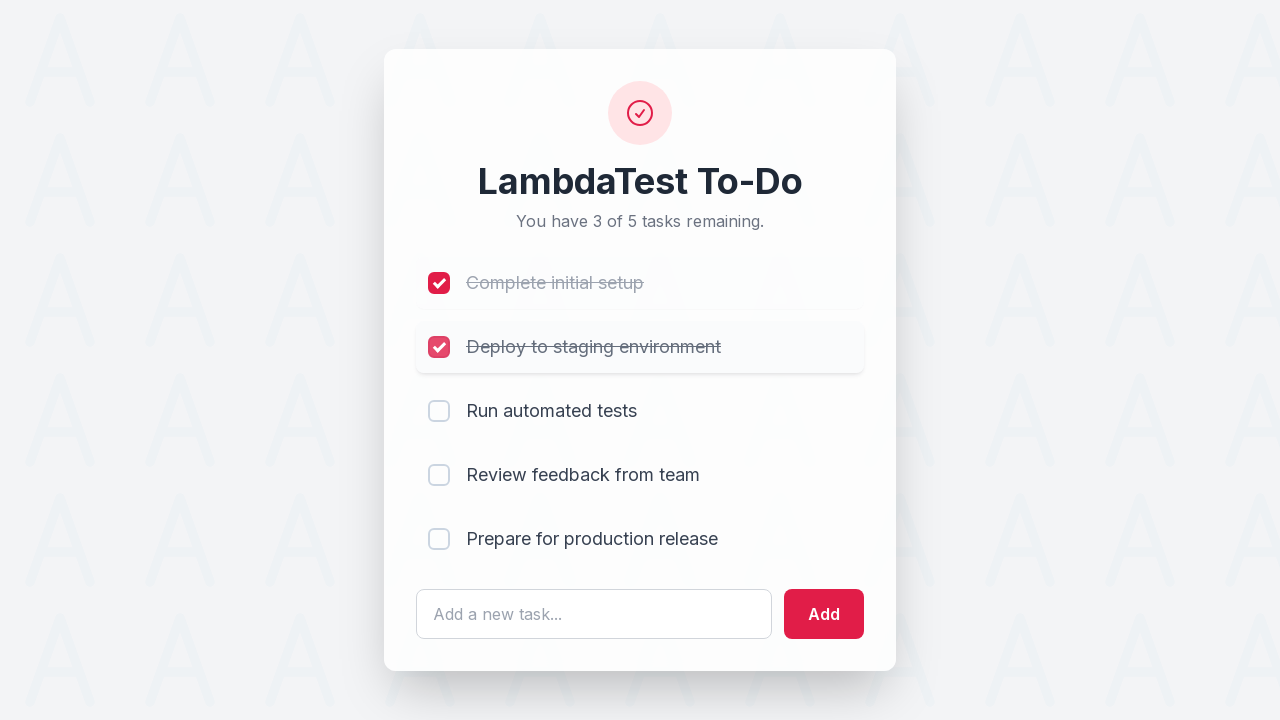

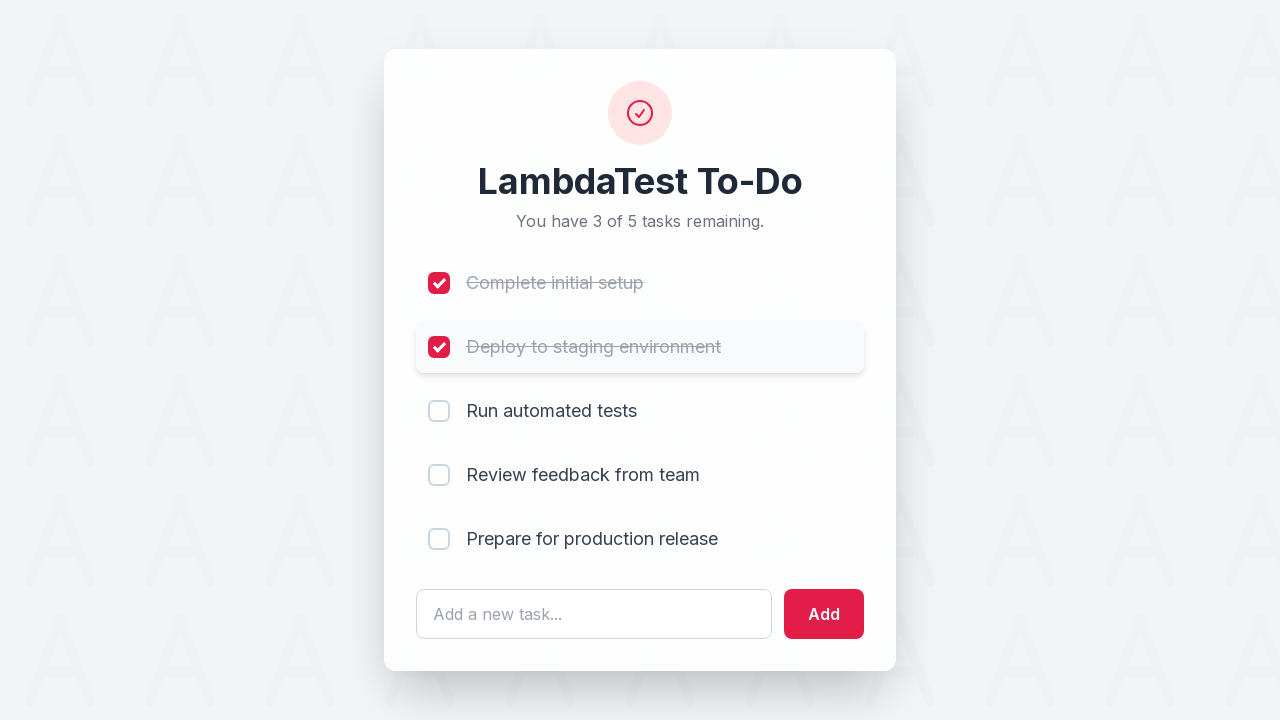